Tests the division operation on a basic calculator by dividing -10 by -2 and verifying the result is 5

Starting URL: https://testsheepnz.github.io/BasicCalculator.html

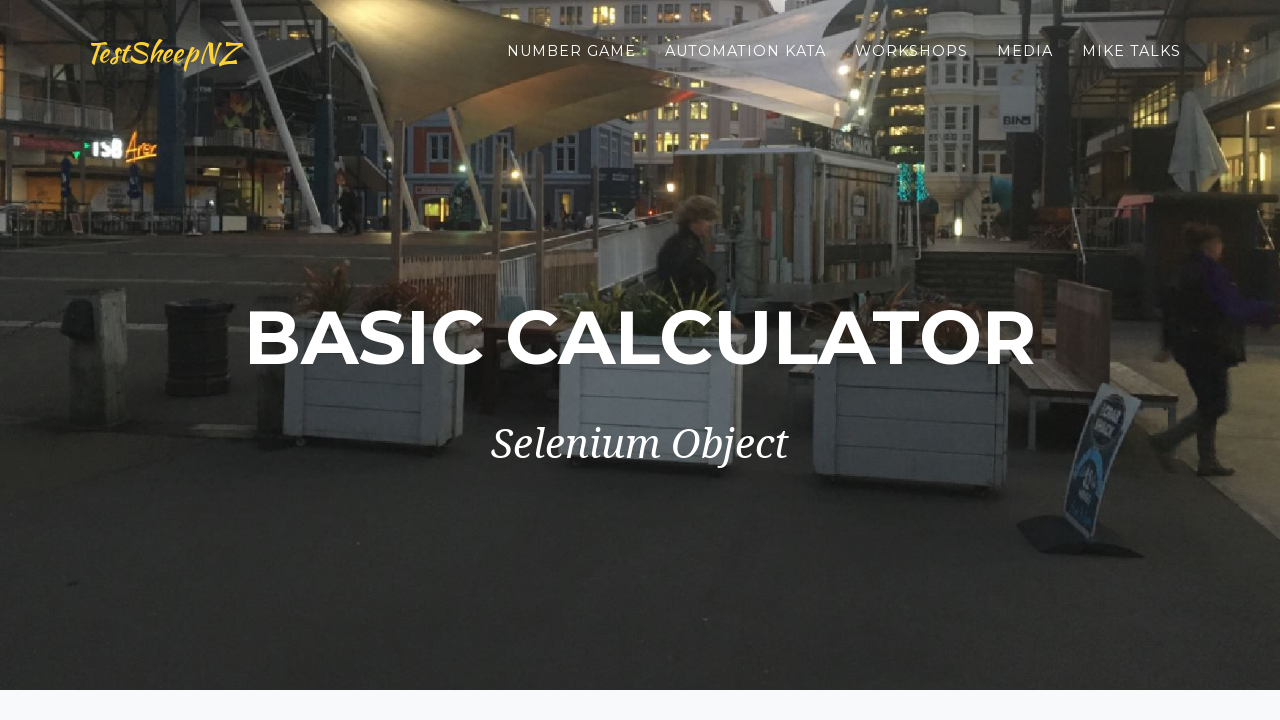

Filled first number field with -10 on #number1Field
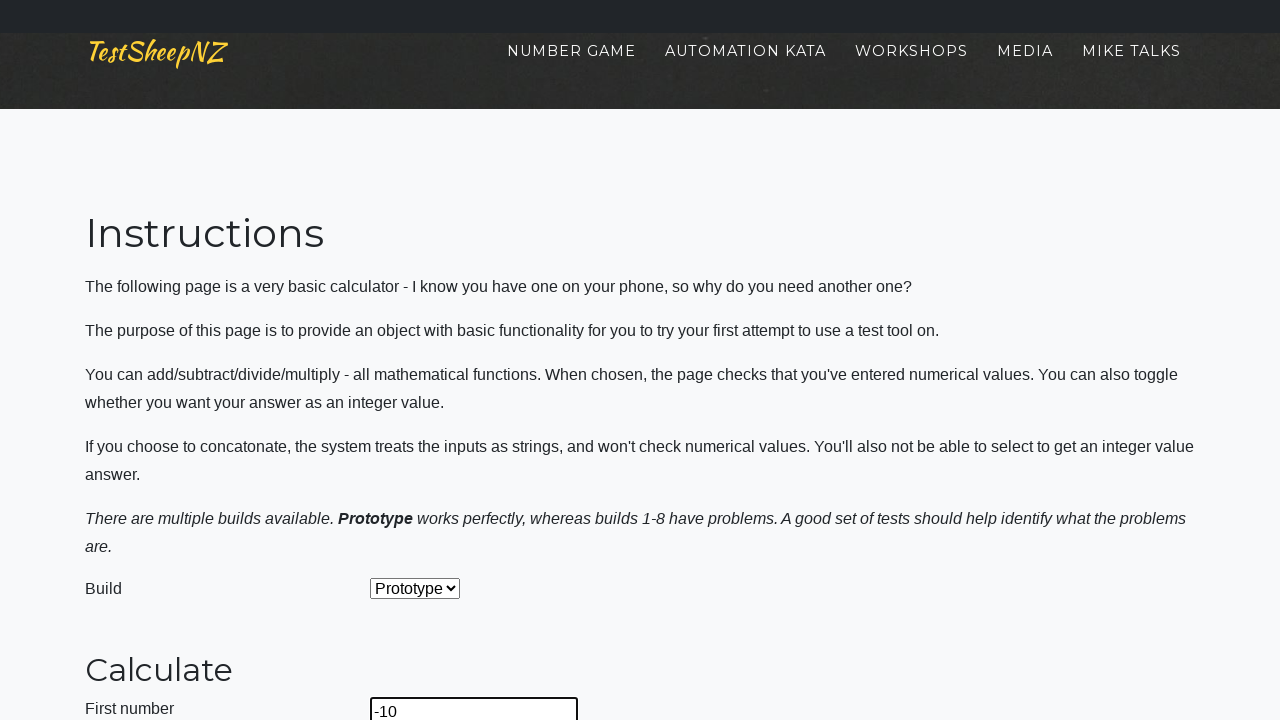

Filled second number field with -2 on #number2Field
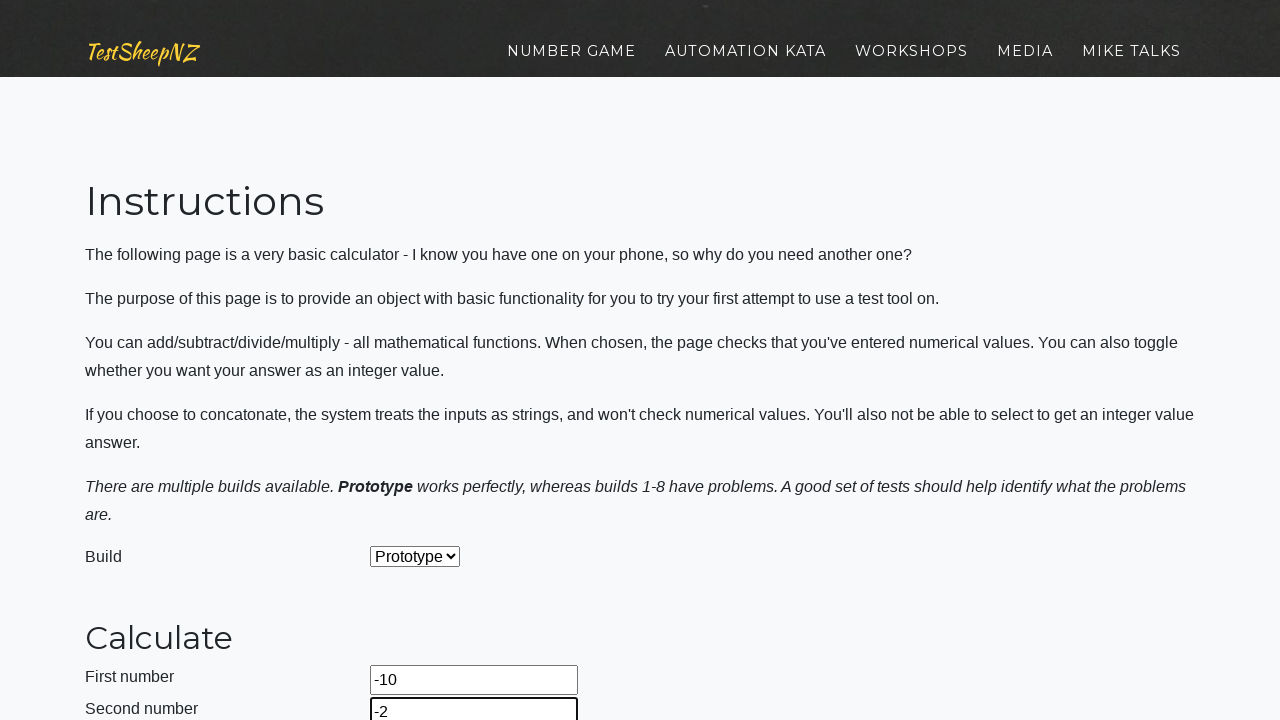

Selected Divide operation from dropdown on #selectOperationDropdown
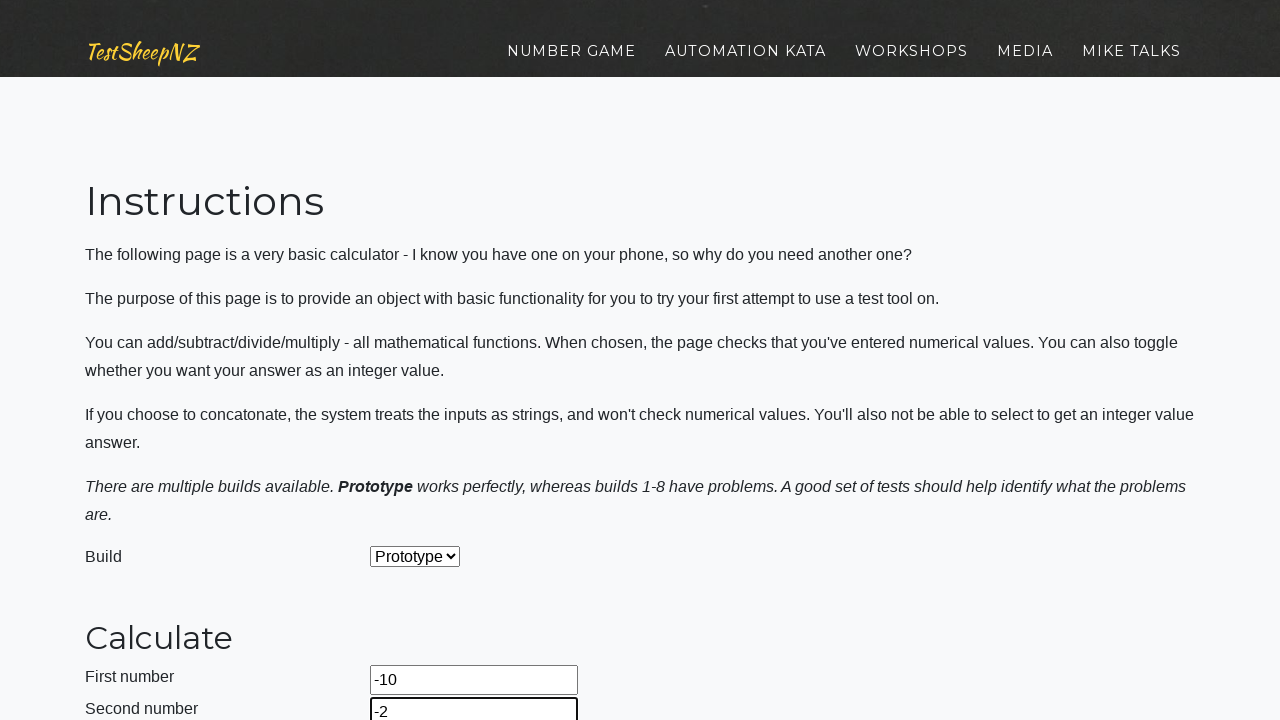

Clicked calculate button at (422, 361) on #calculateButton
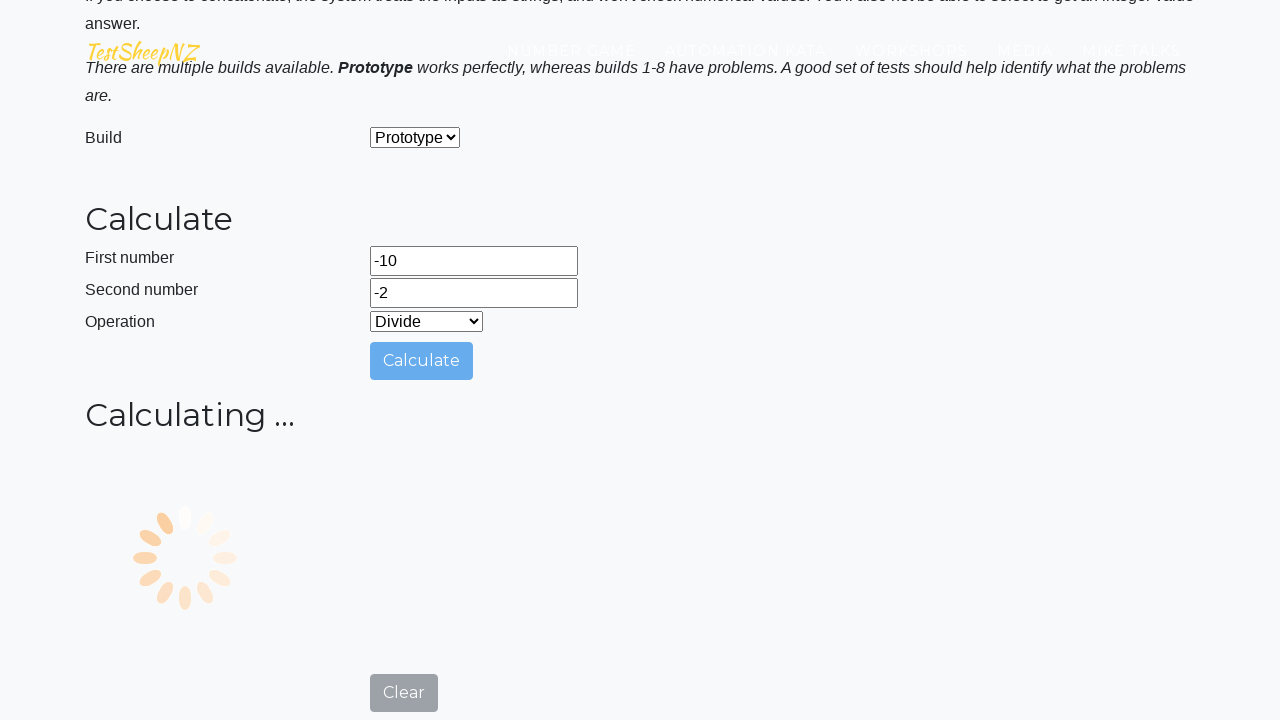

Result field appeared after calculation
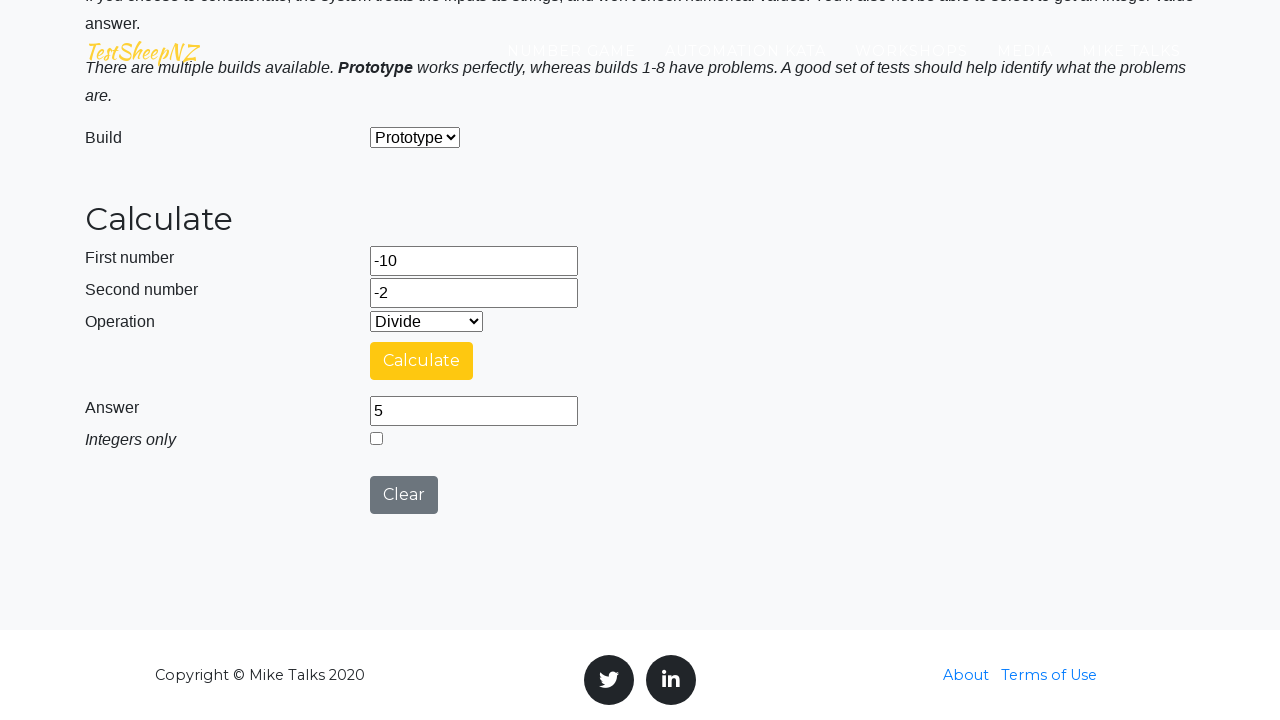

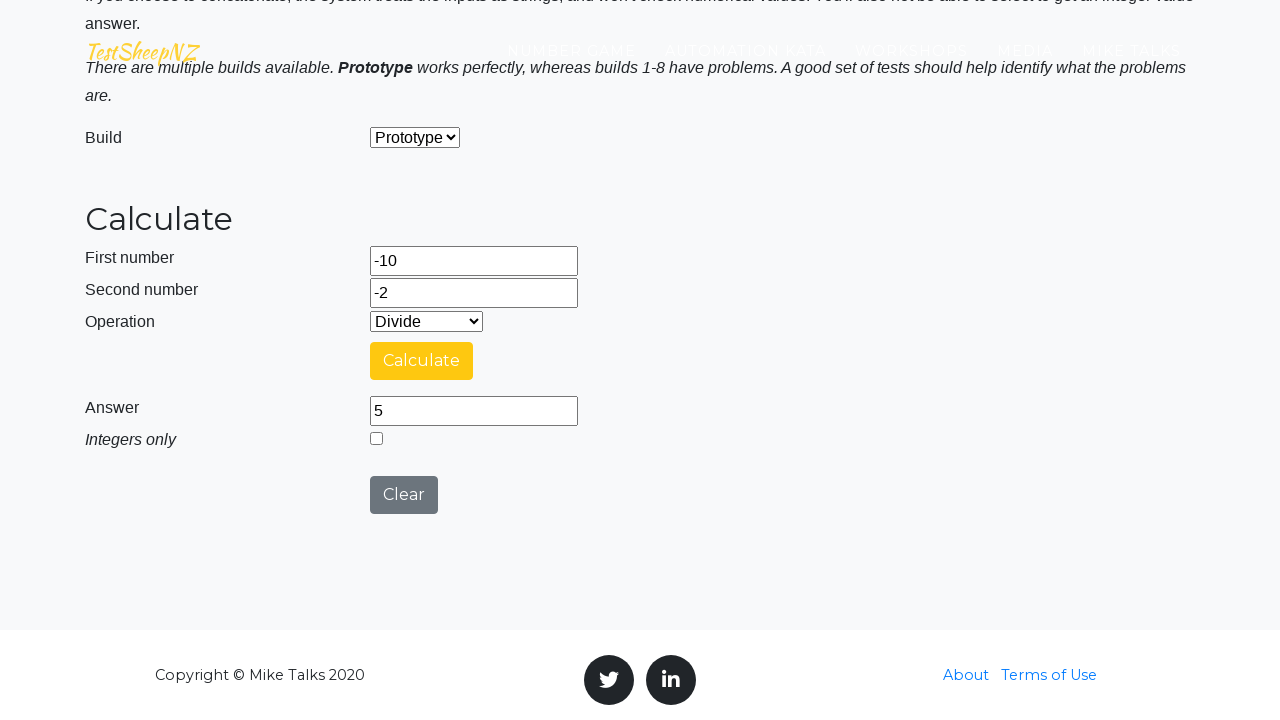